Tests a complete flight booking flow on BlazeDemo by selecting departure and destination cities, choosing a flight, filling out passenger and payment information, and completing the purchase.

Starting URL: https://blazedemo.com/

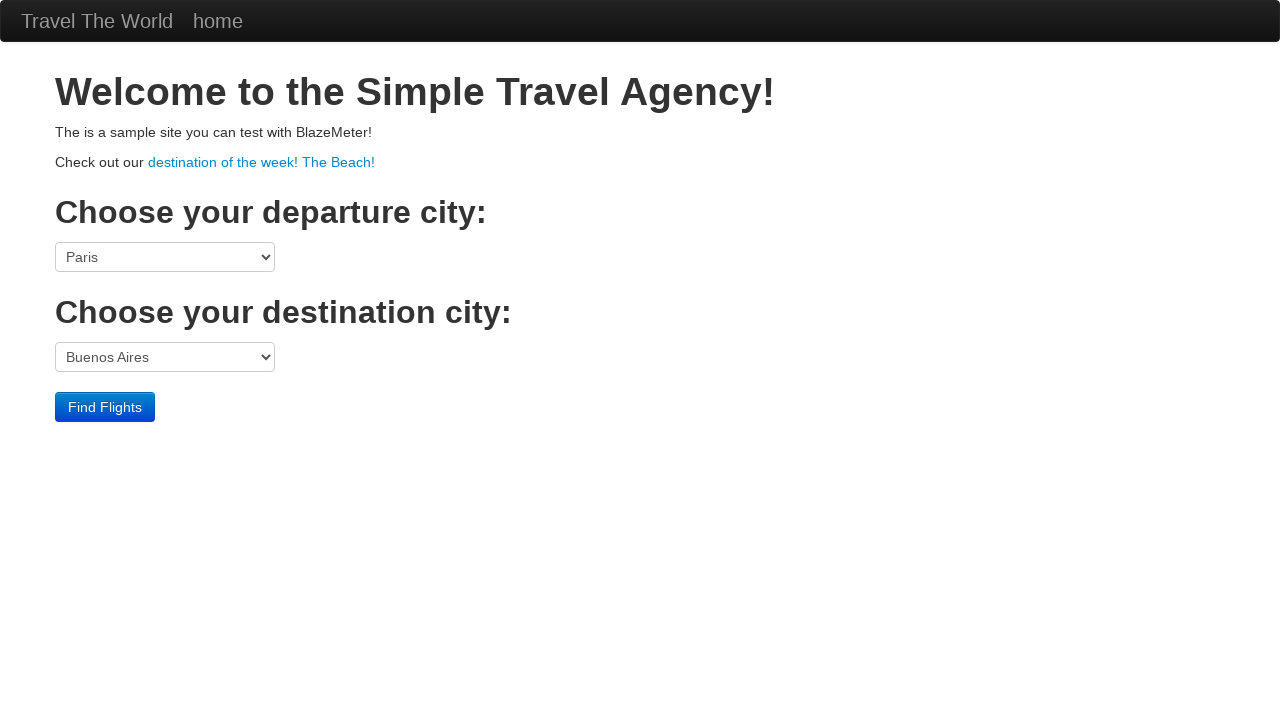

Selected Boston as departure city on select[name='fromPort']
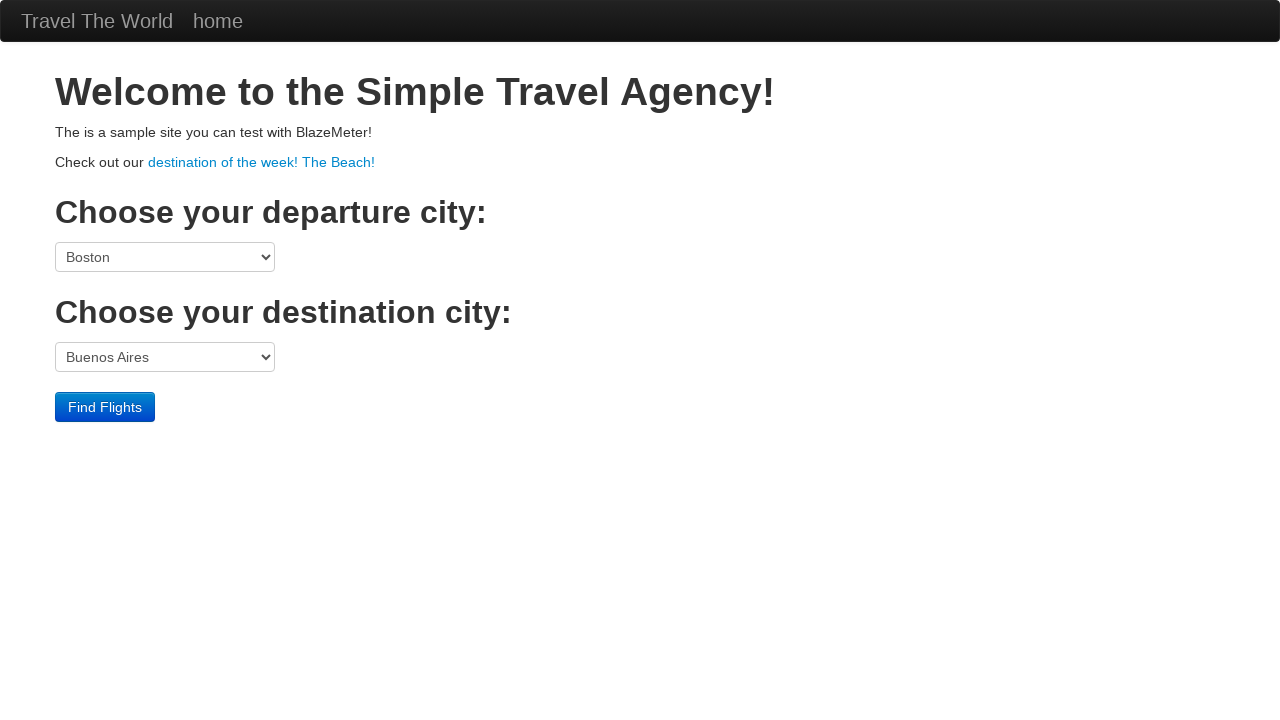

Selected London as destination city on select[name='toPort']
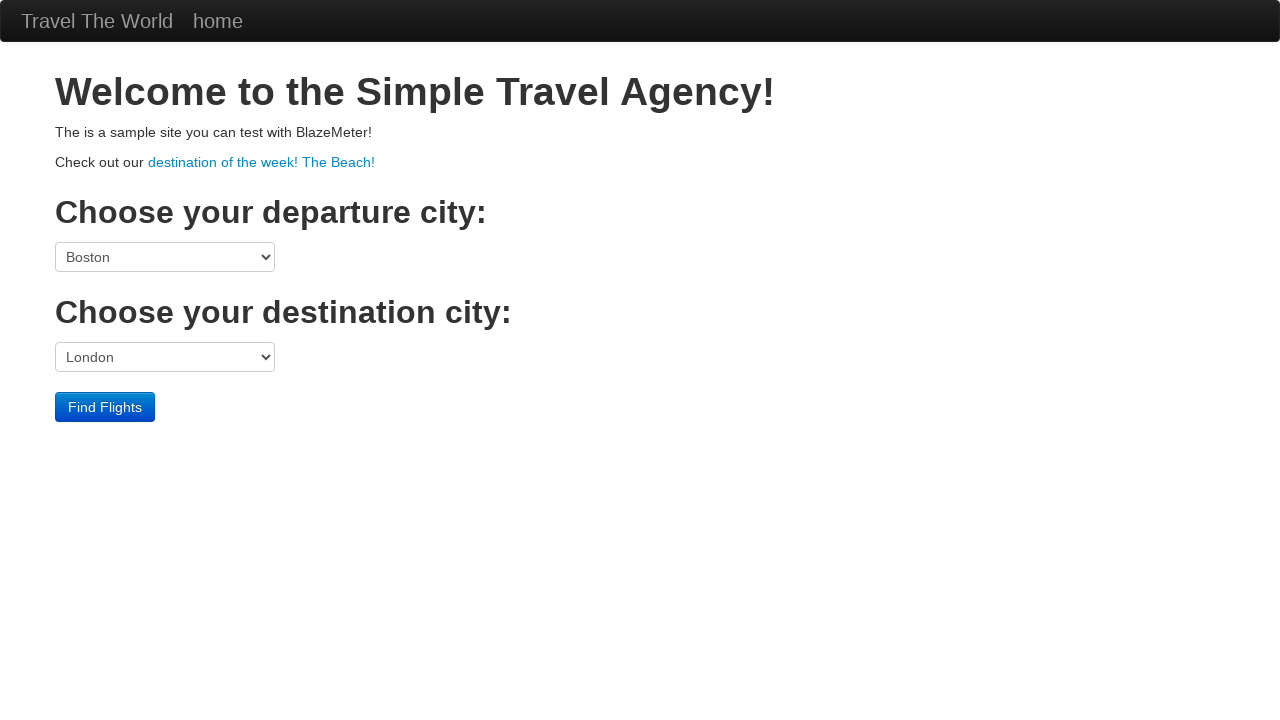

Clicked Find Flights button at (105, 407) on input[type='submit']
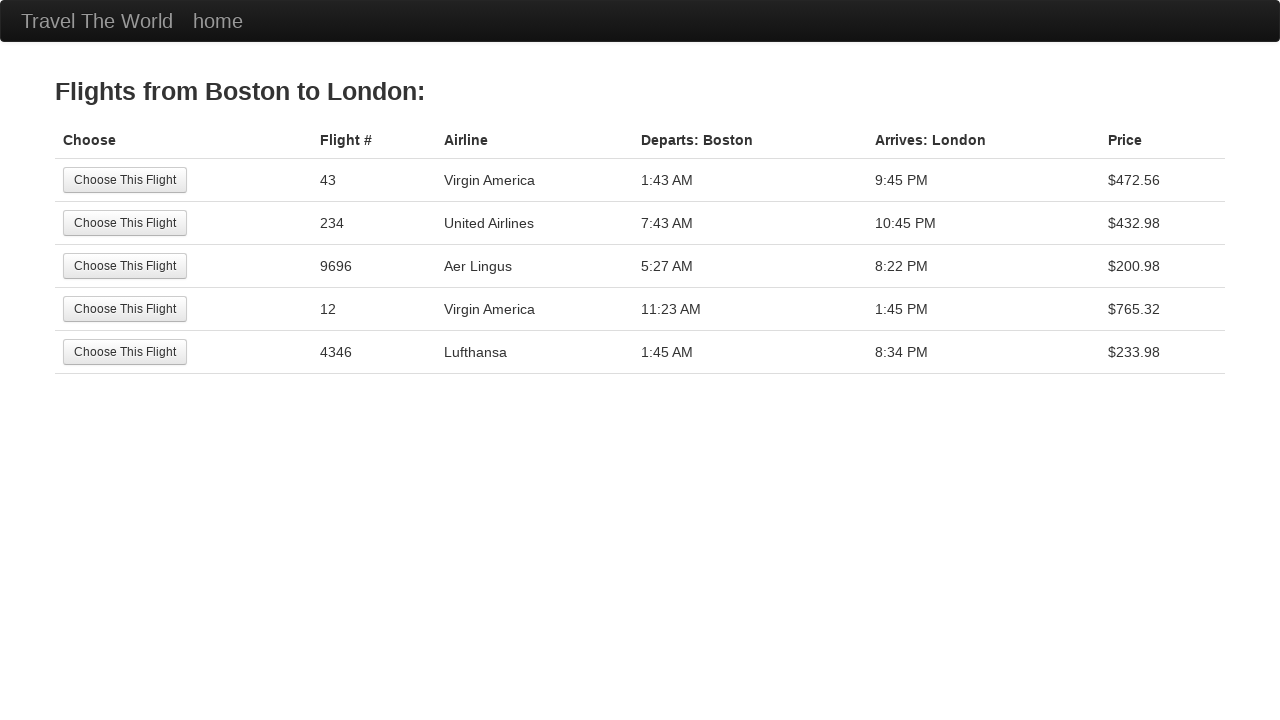

Flights table loaded
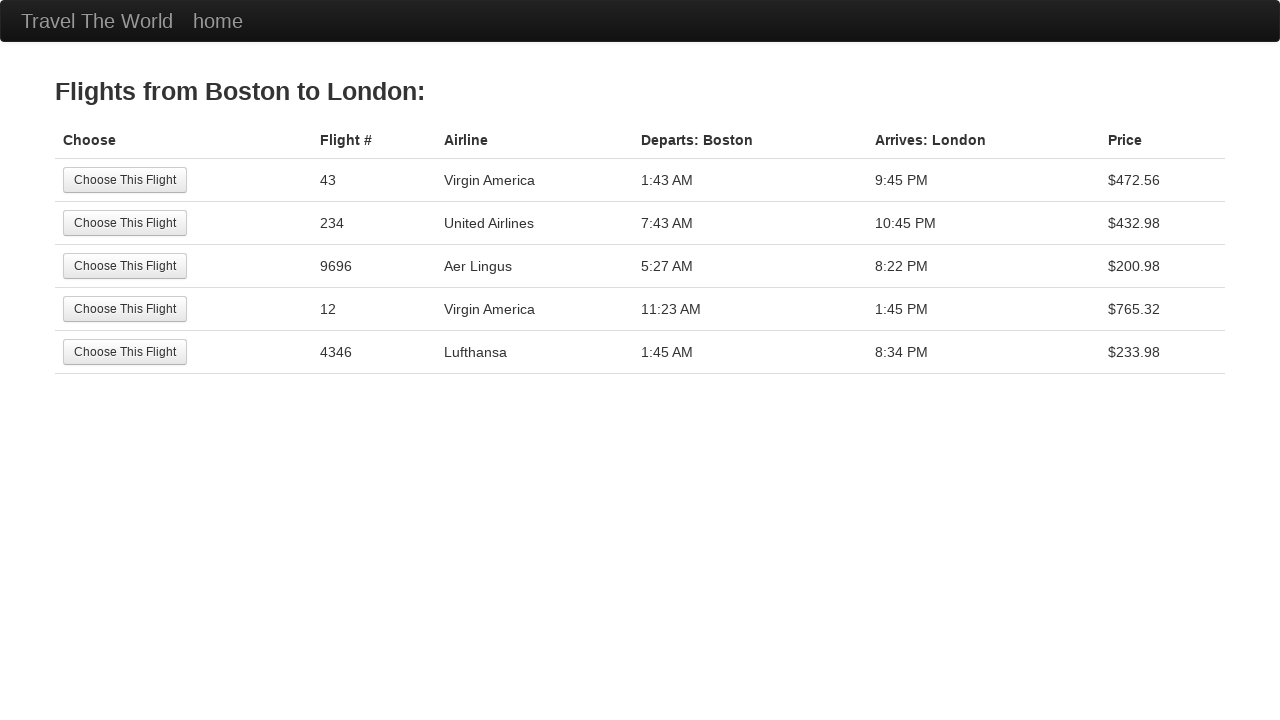

Selected first available flight at (125, 180) on table tbody tr:first-child input[type='submit']
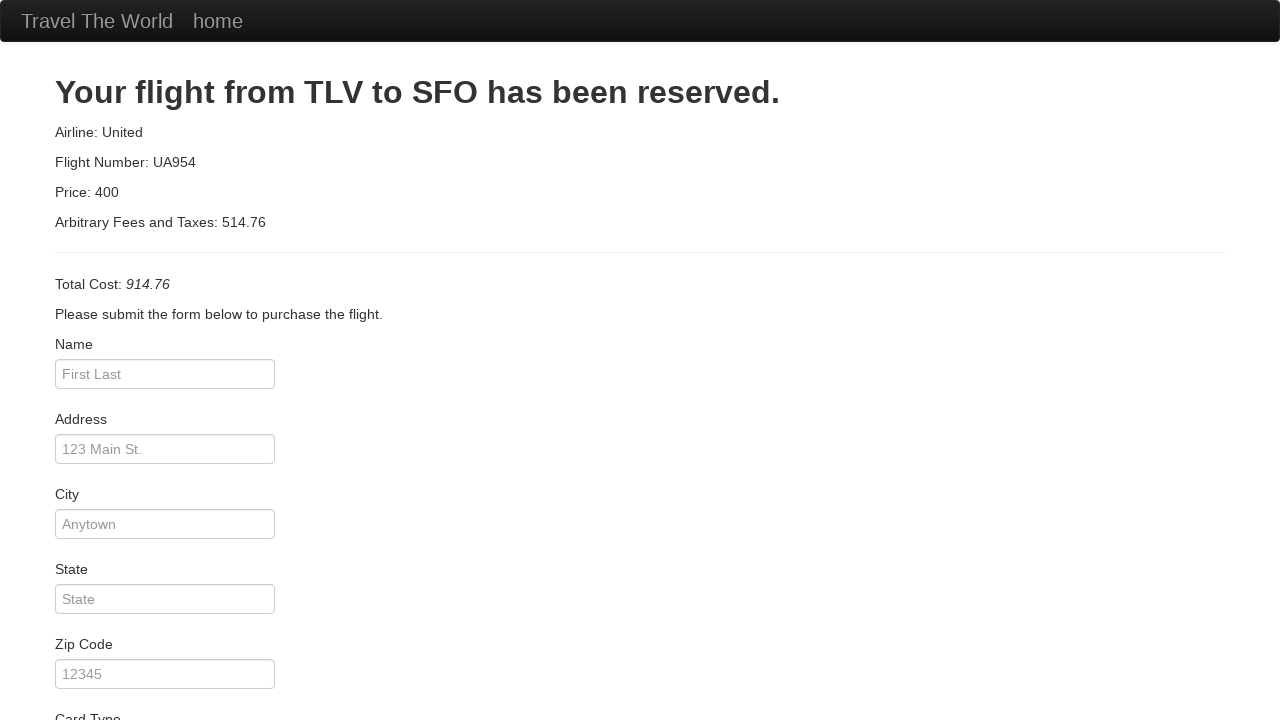

Filled passenger name: Marcus Johnson on #inputName
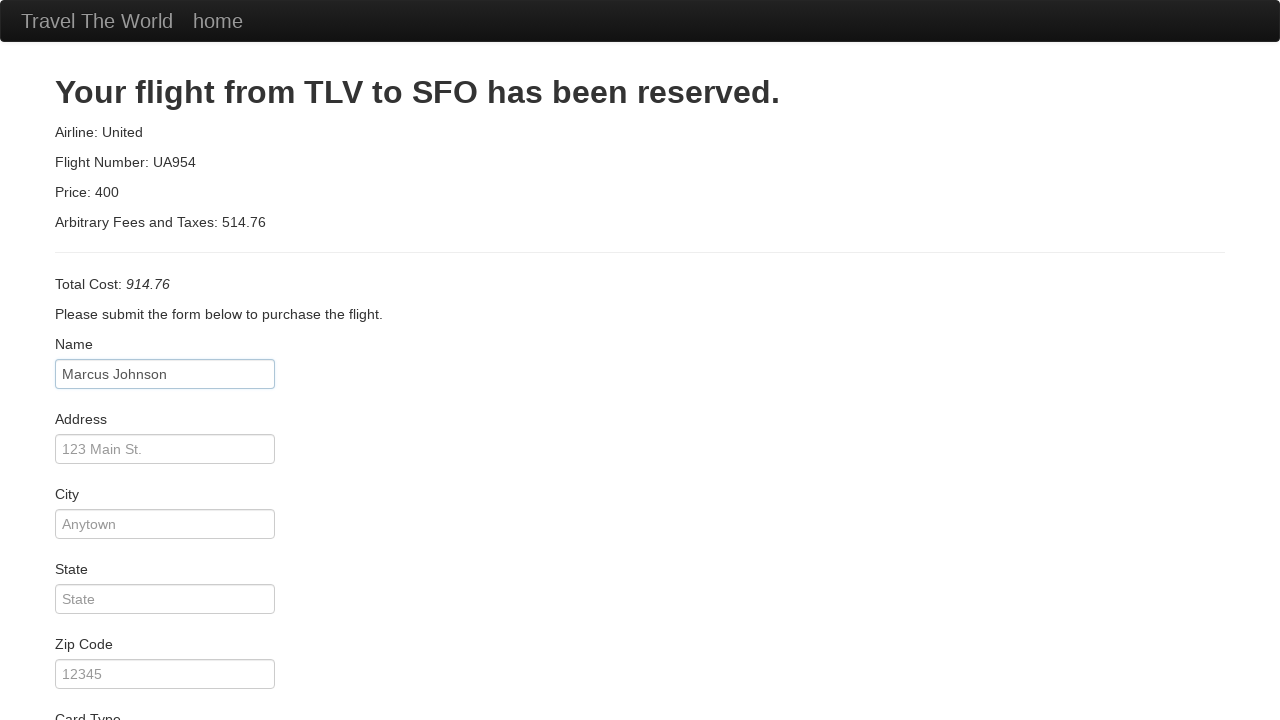

Filled address: 123 Oak Street on #address
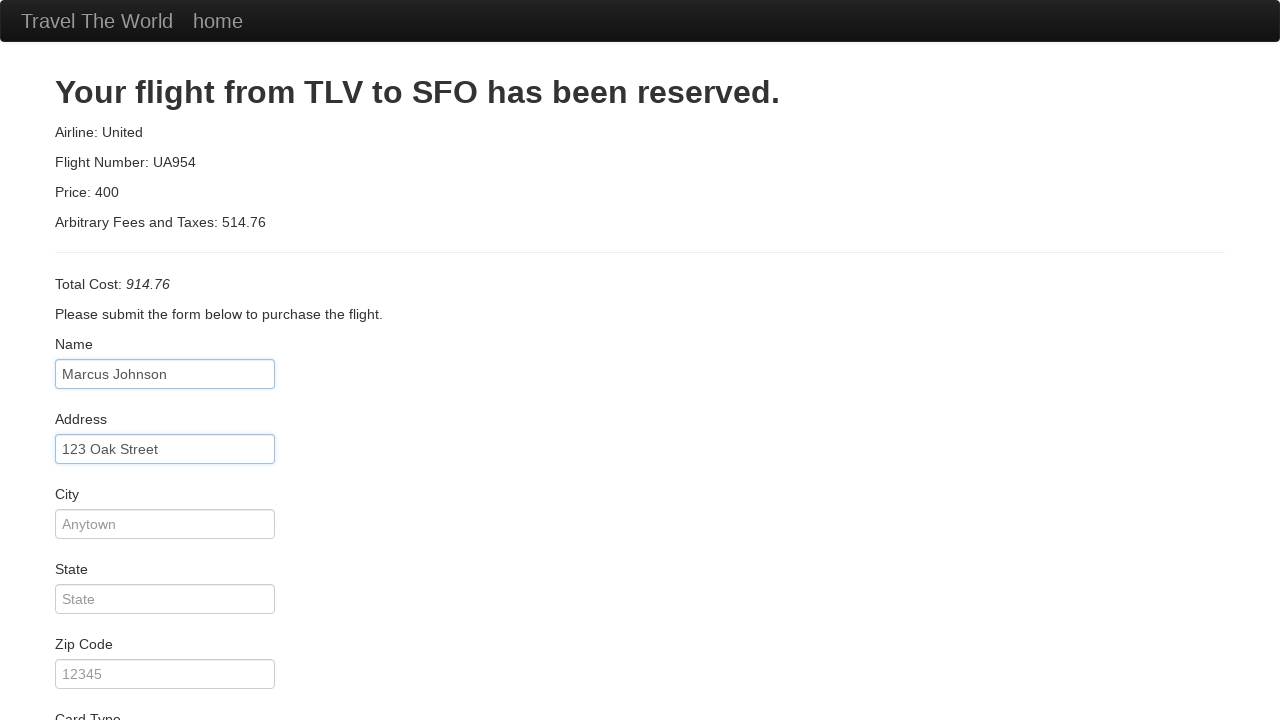

Filled city: Chicago on #city
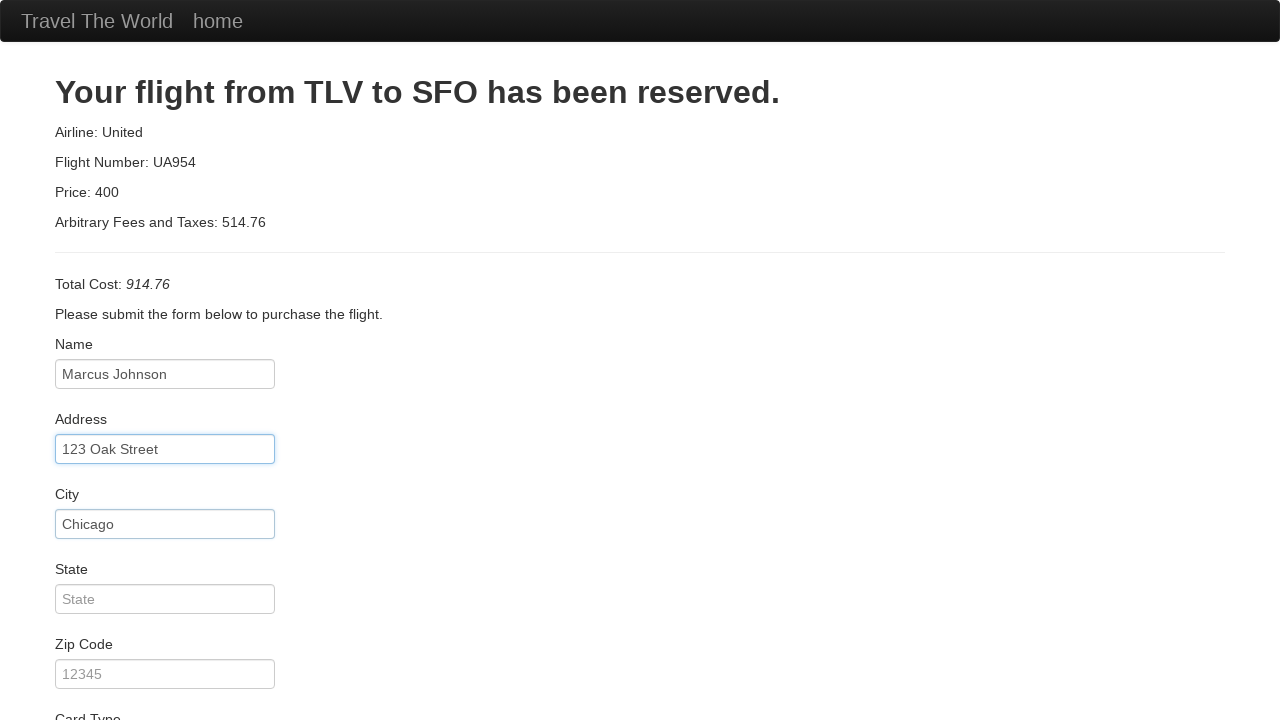

Filled state: Illinois on #state
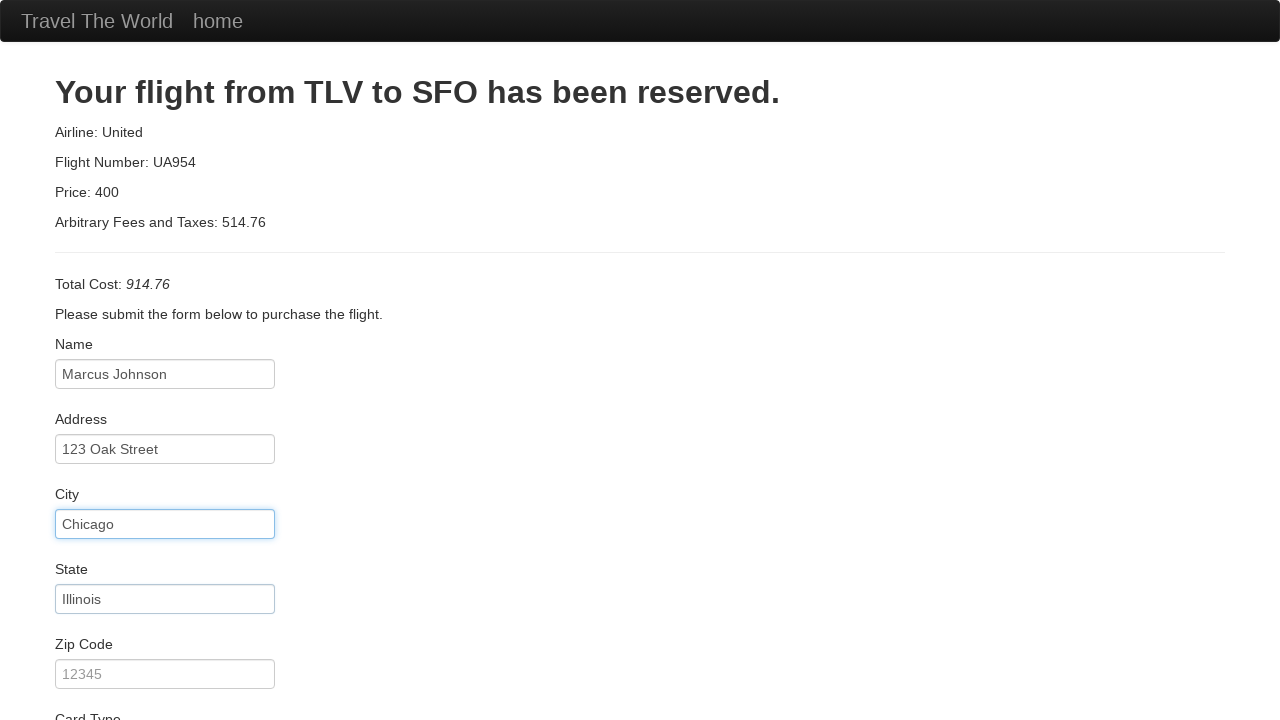

Filled zip code: 60601 on #zipCode
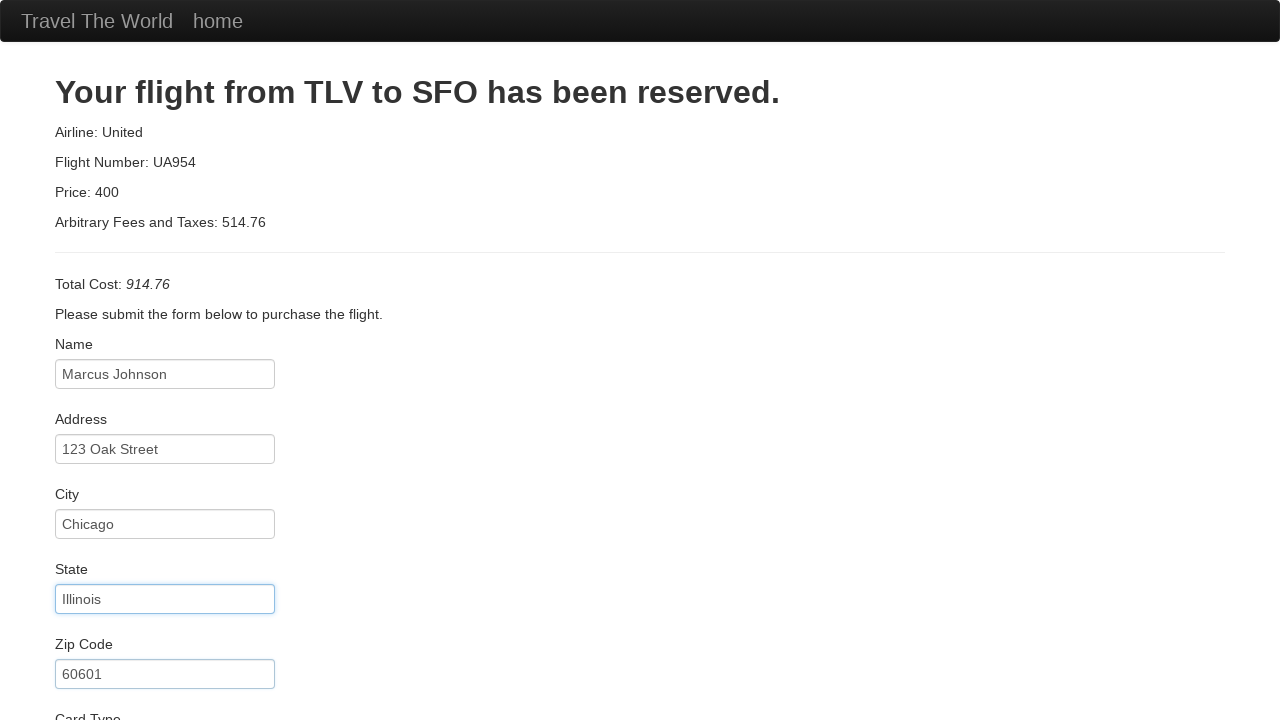

Selected Visa as card type on select#cardType
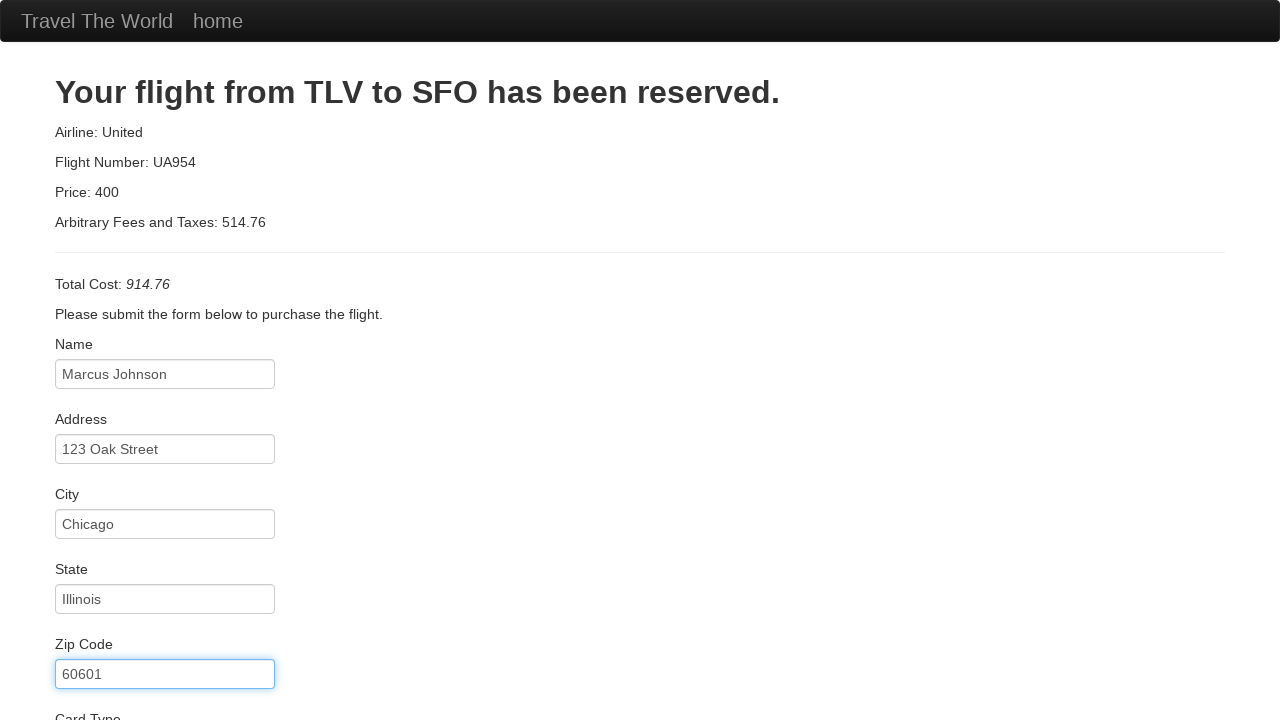

Filled credit card number on #creditCardNumber
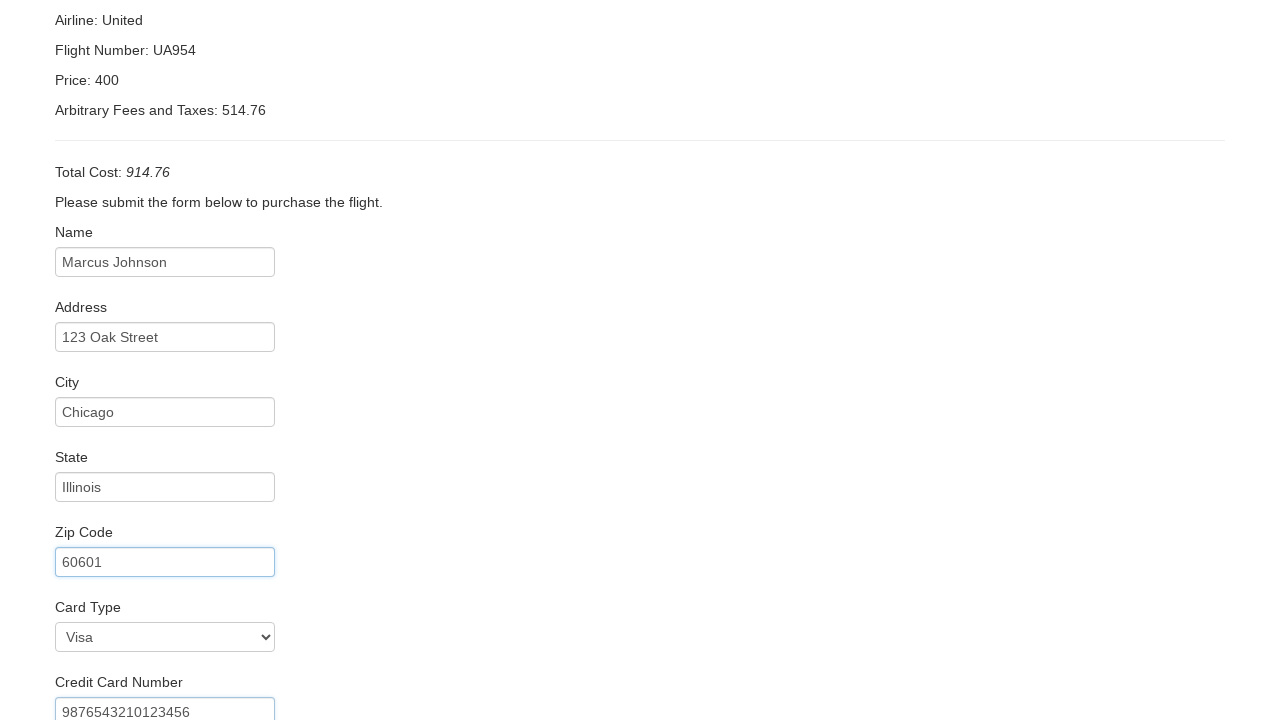

Filled credit card month: 08 on #creditCardMonth
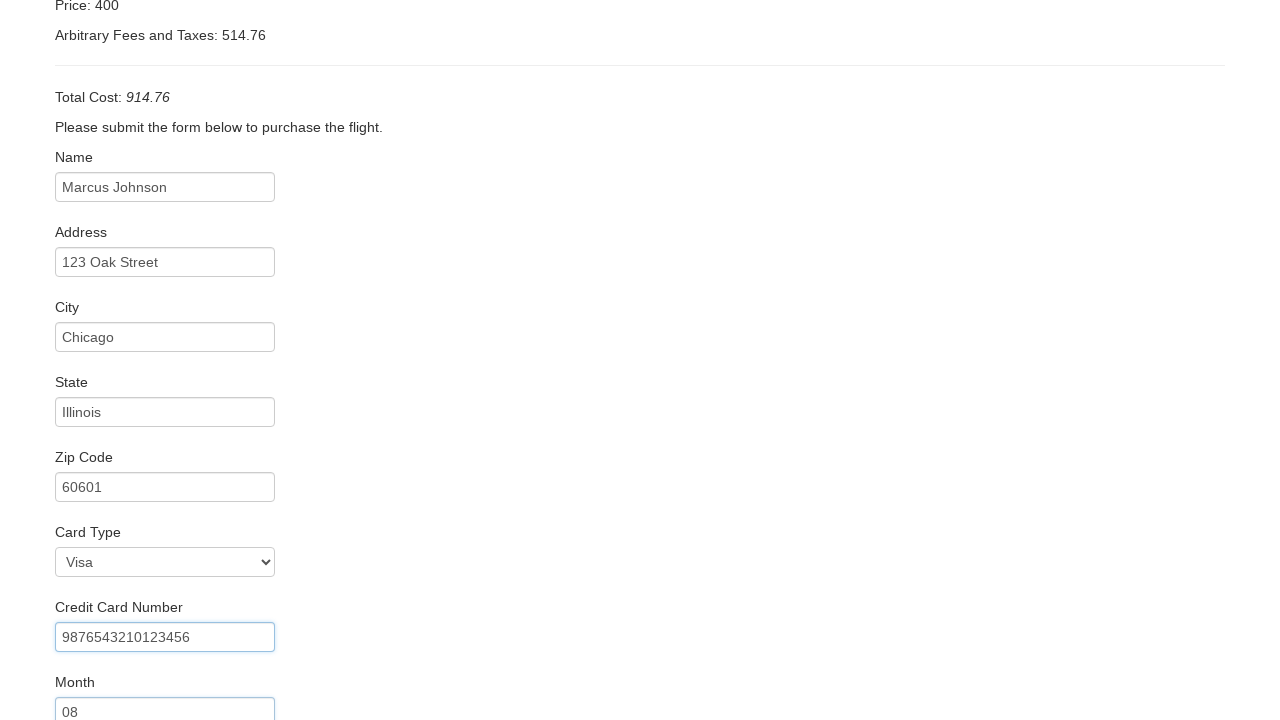

Filled credit card year: 2025 on #creditCardYear
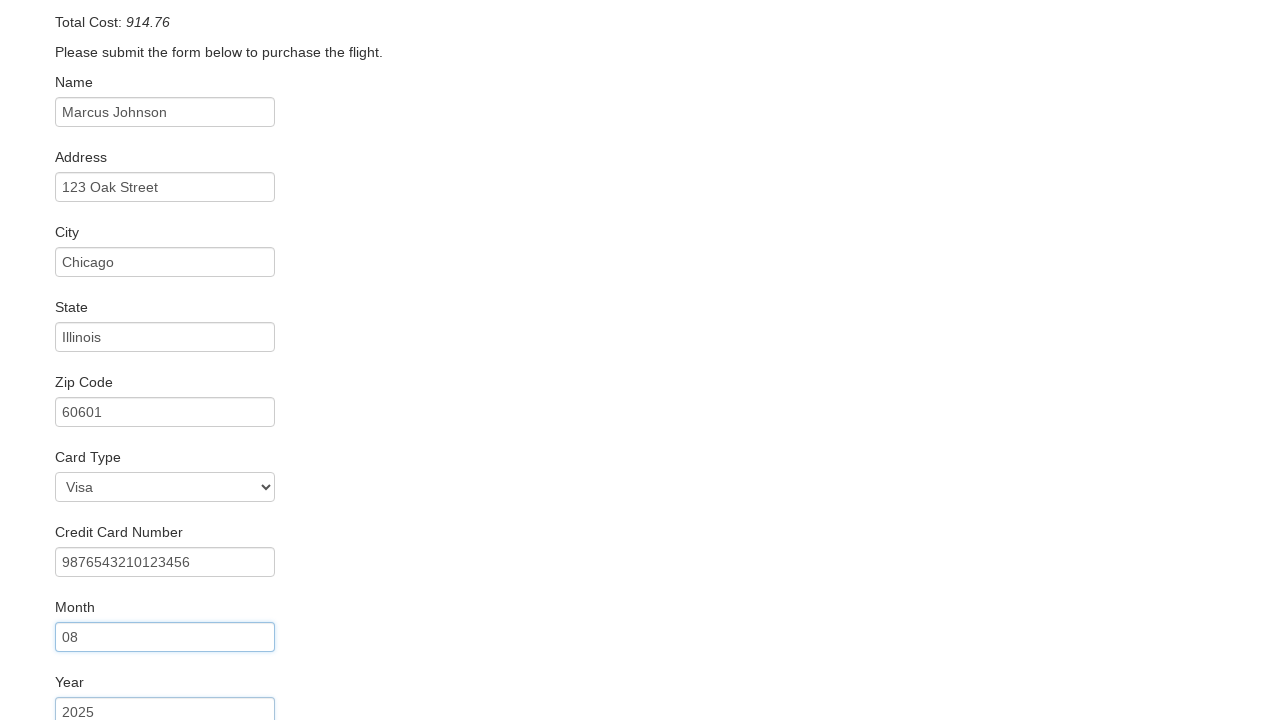

Filled name on card: Marcus Johnson on #nameOnCard
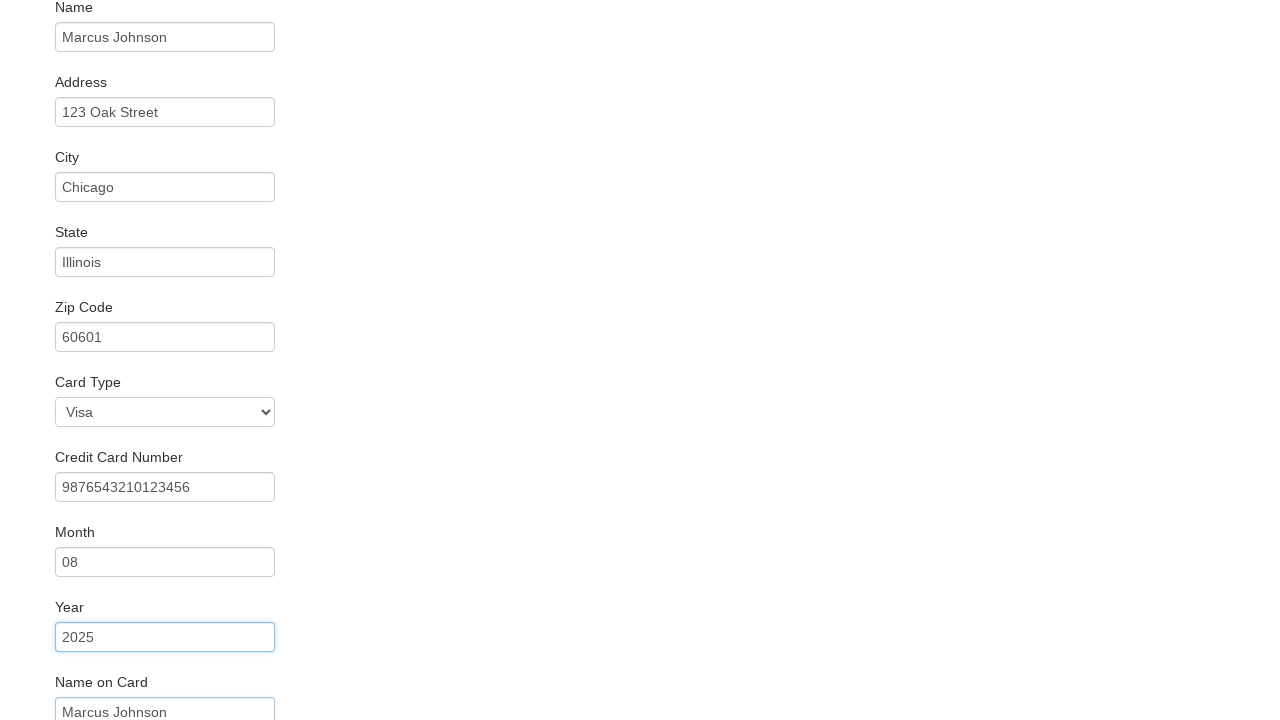

Clicked Purchase Flight button at (118, 685) on input[type='submit']
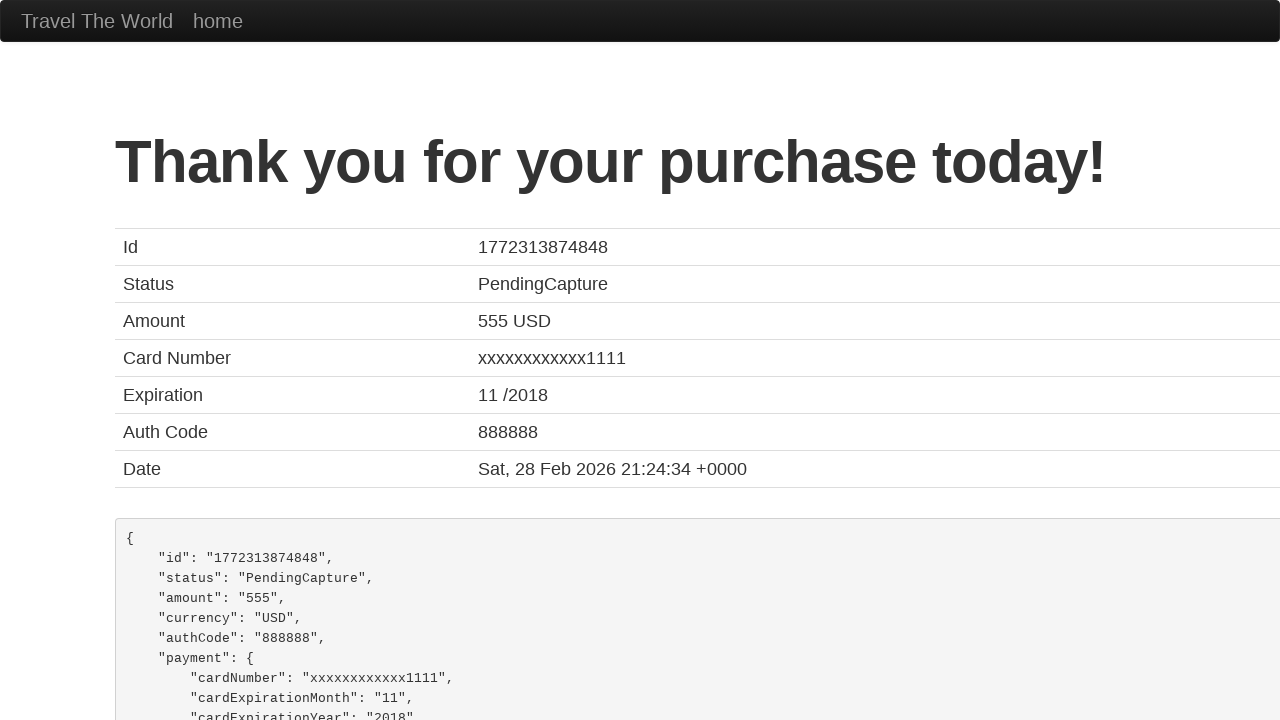

Flight booking confirmation page loaded
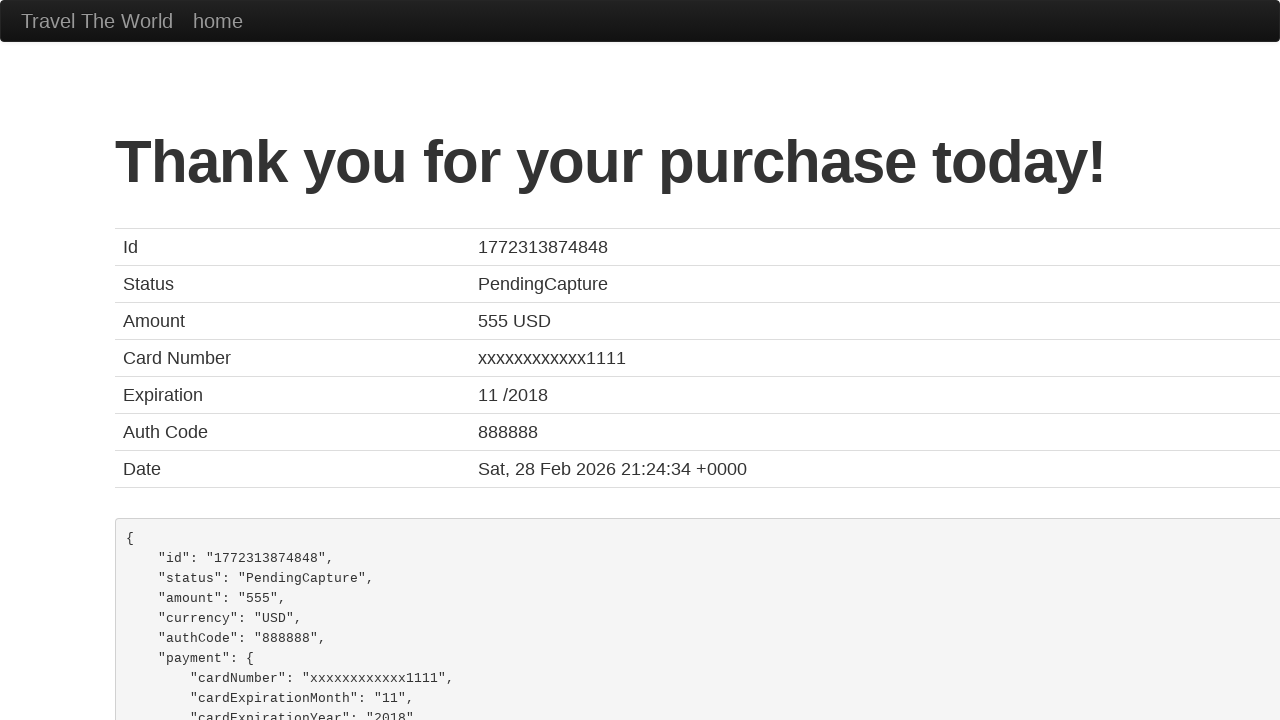

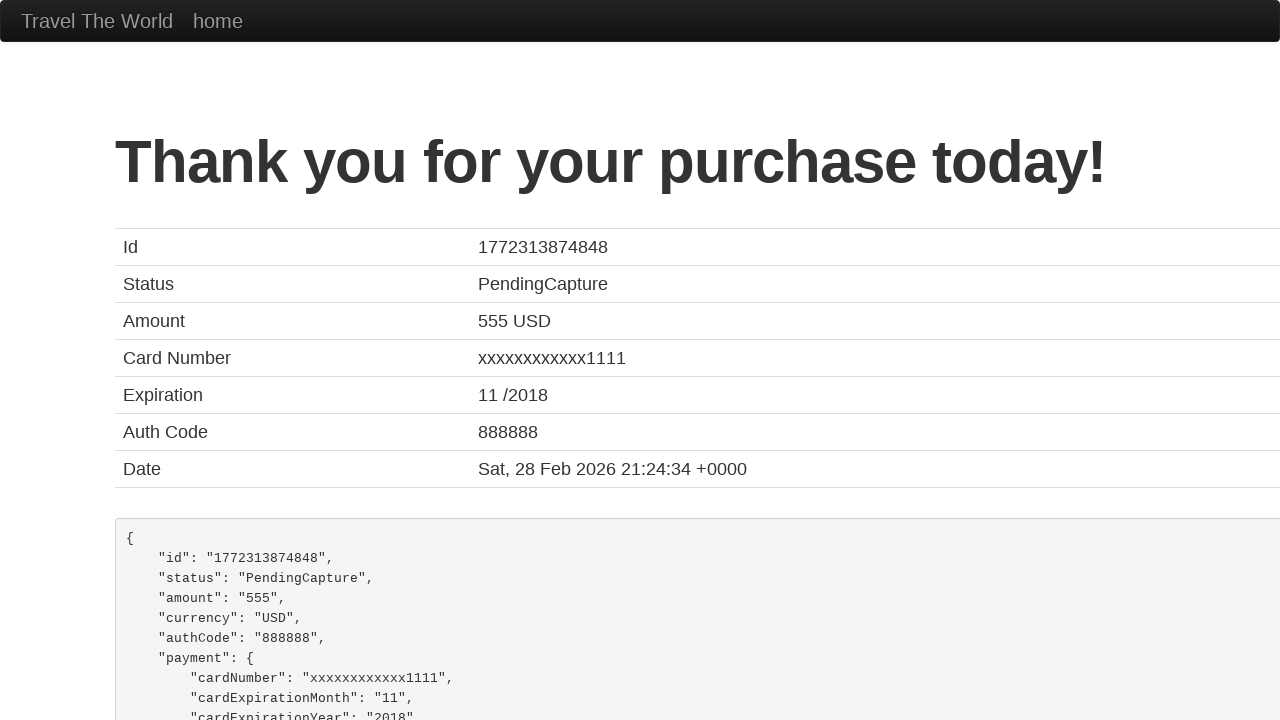